Navigates to Python.org and verifies that "Python" appears in the page title

Starting URL: https://www.python.org

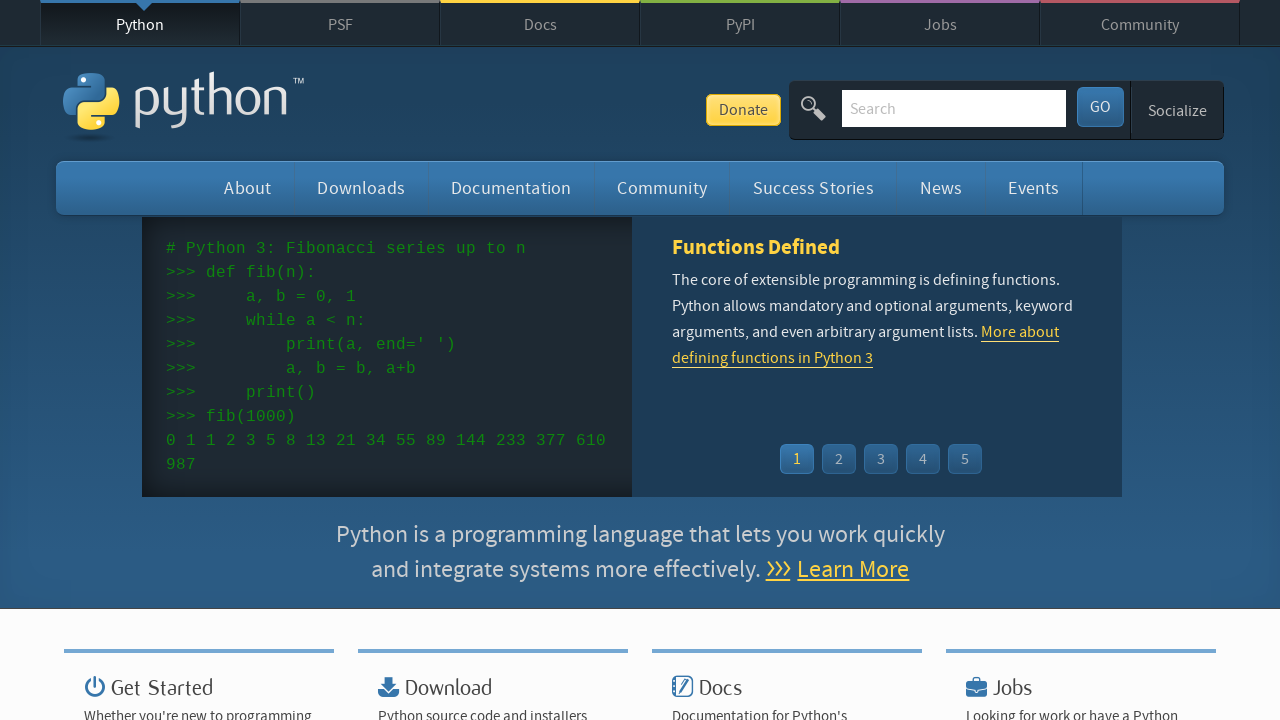

Navigated to https://www.python.org
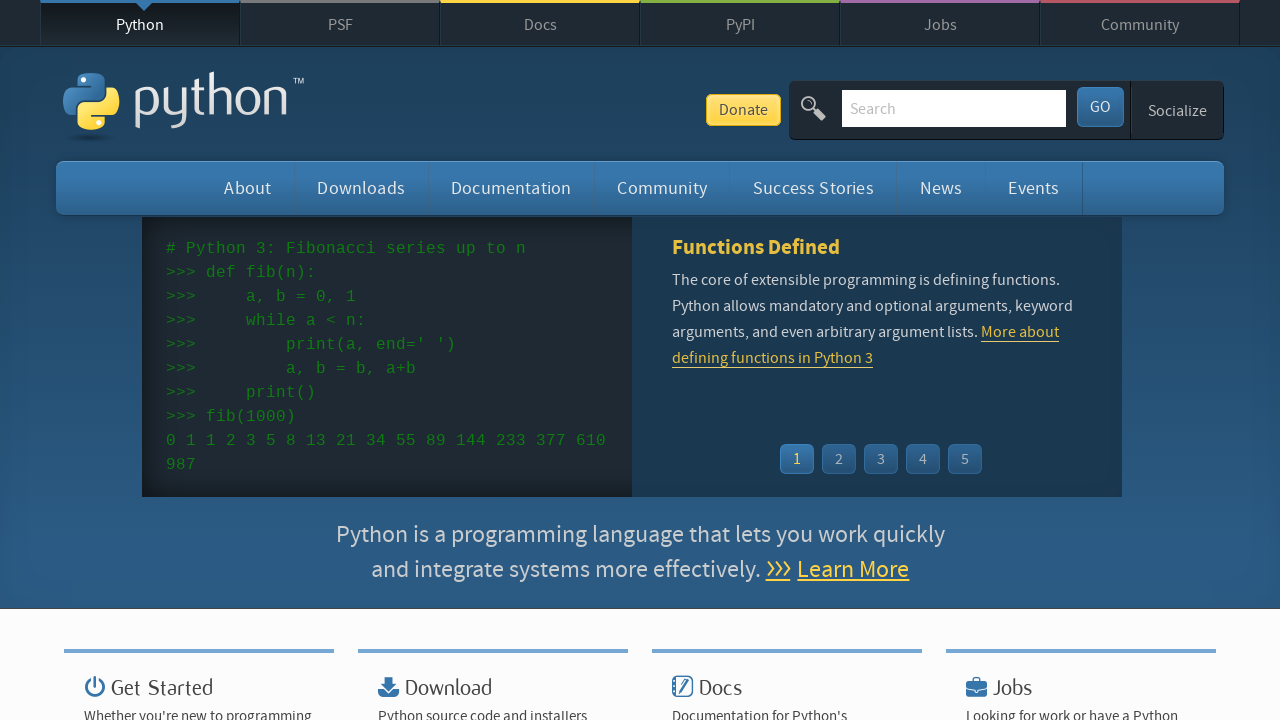

Page loaded (domcontentloaded state reached)
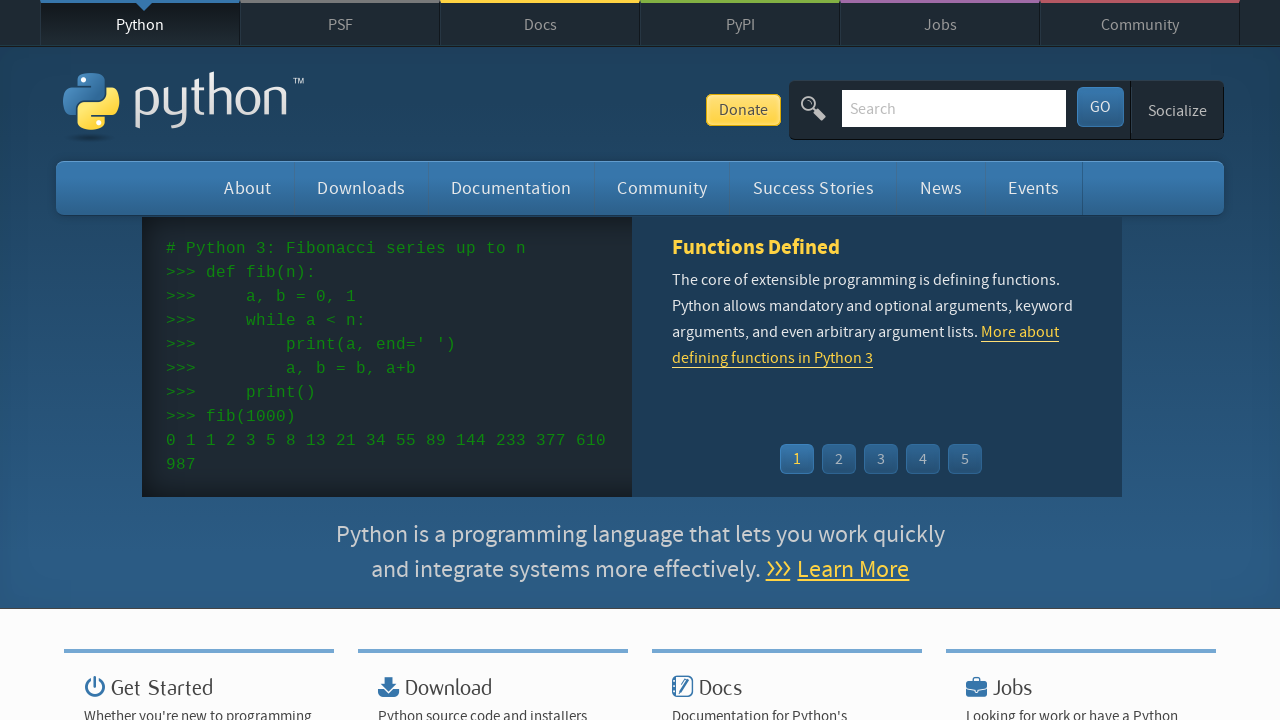

Verified that 'Python' appears in the page title
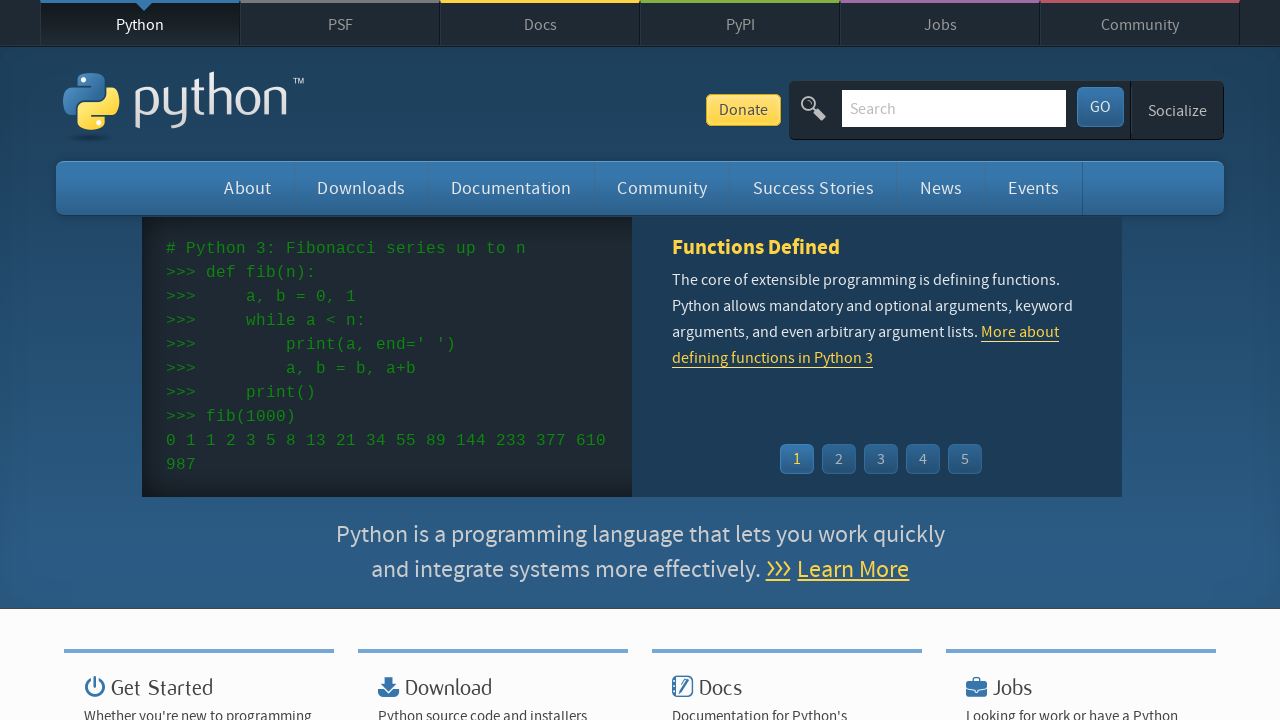

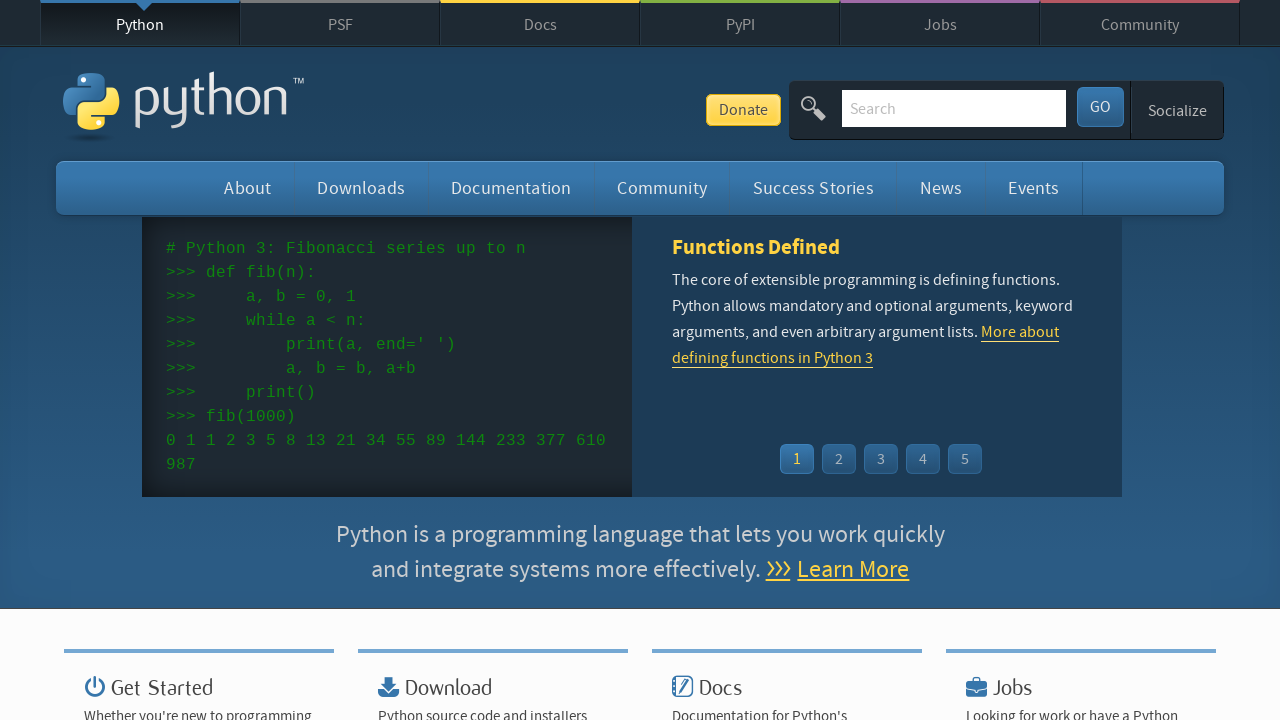